Tests the Greencart product page by searching for products containing "ca", verifying 4 results appear, and adding the third product to cart

Starting URL: https://rahulshettyacademy.com/seleniumPractise/#/

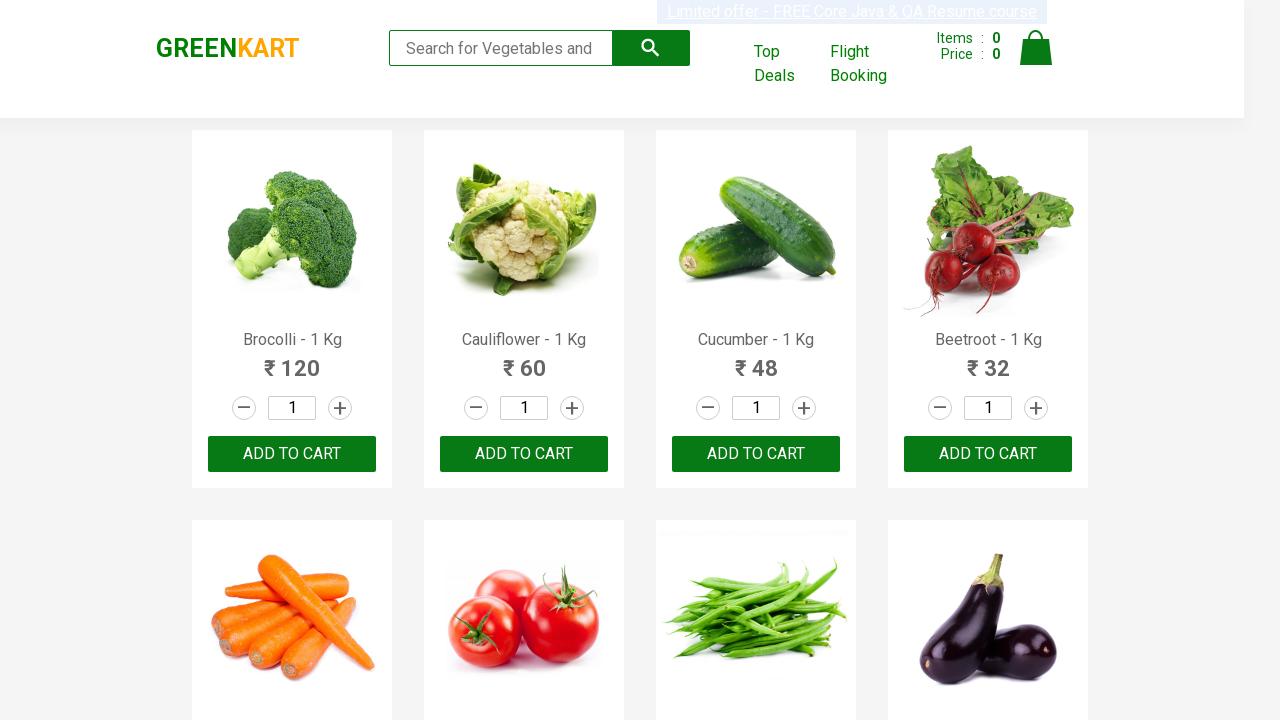

Filled search box with 'ca' on .search-keyword
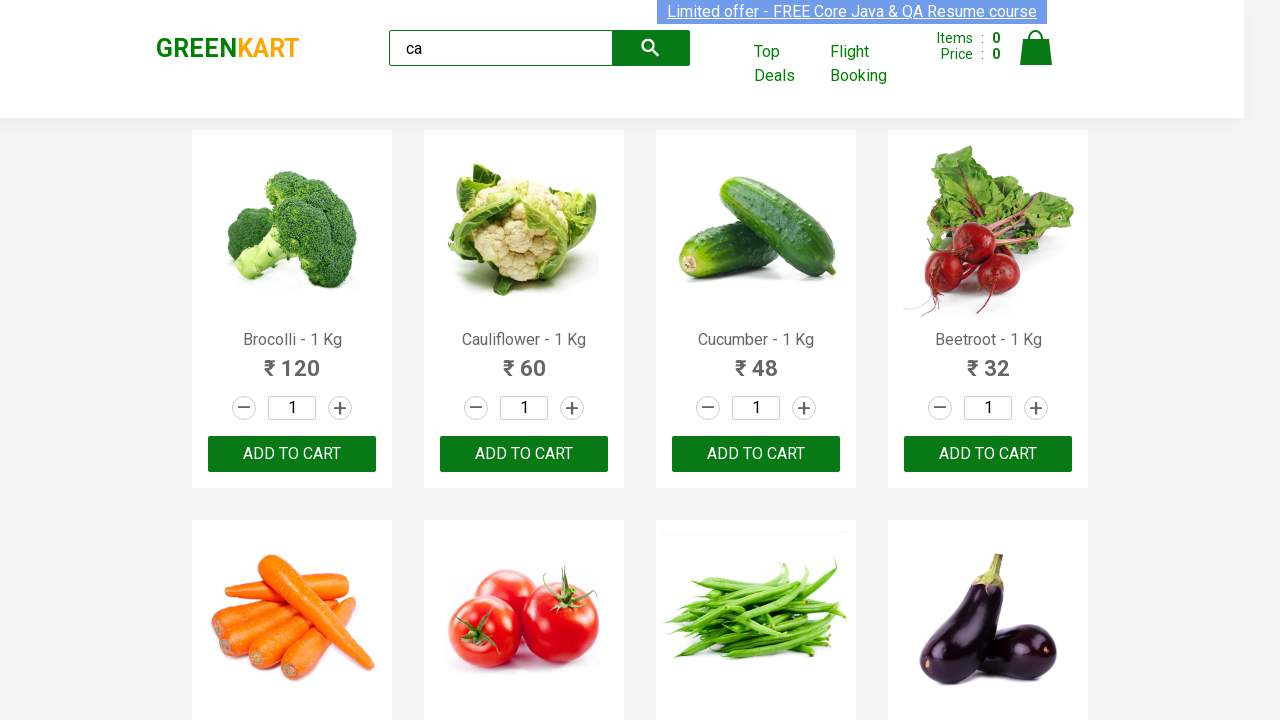

Waited for products to load after search
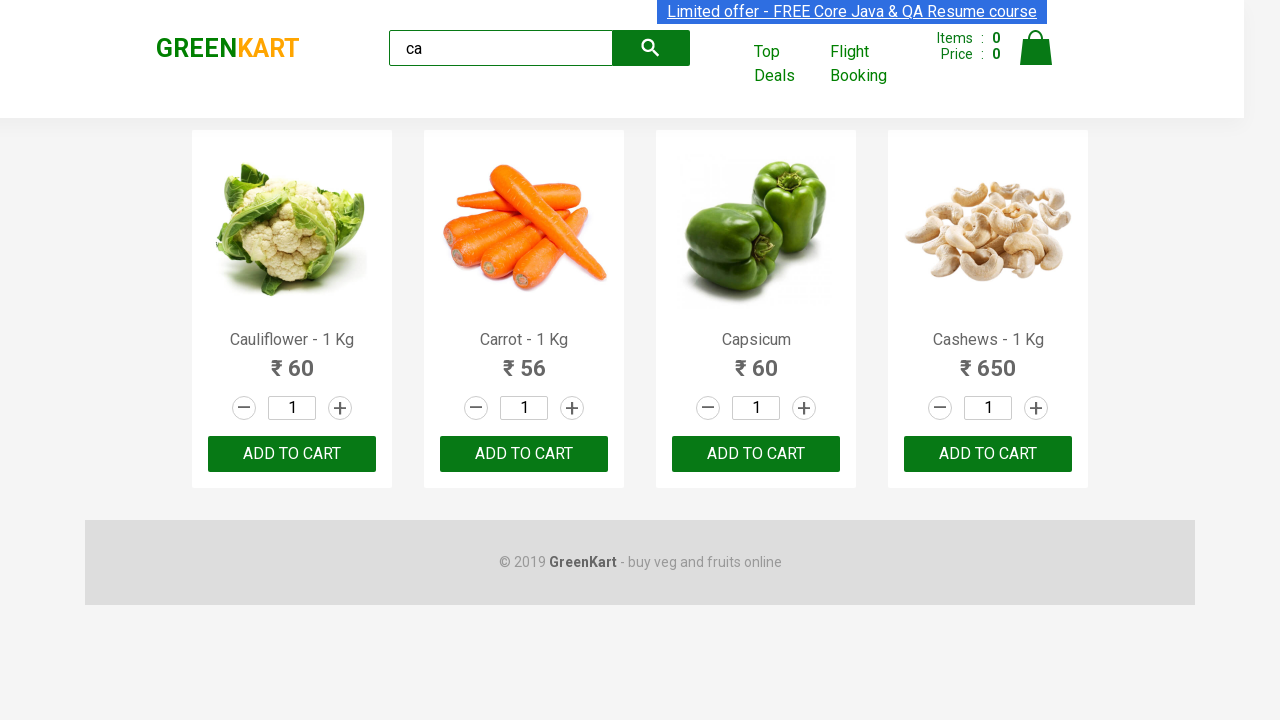

Located all product elements
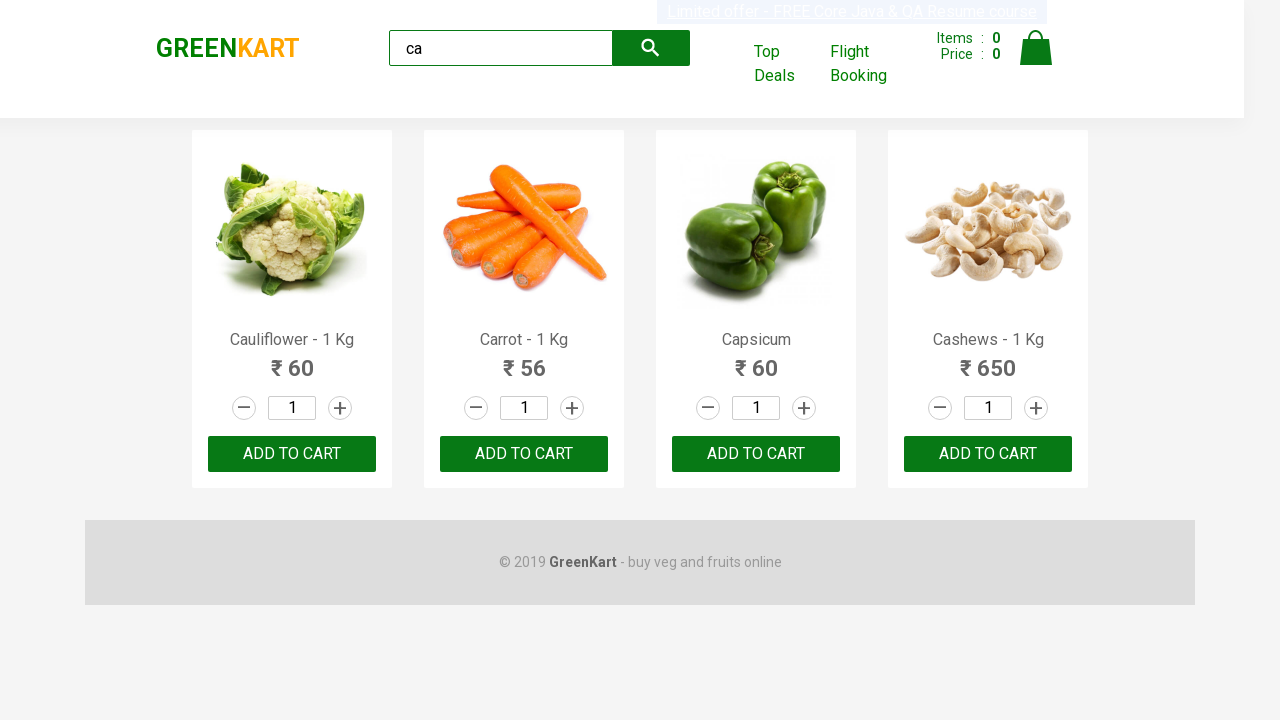

Verified 4 products are displayed for search query 'ca'
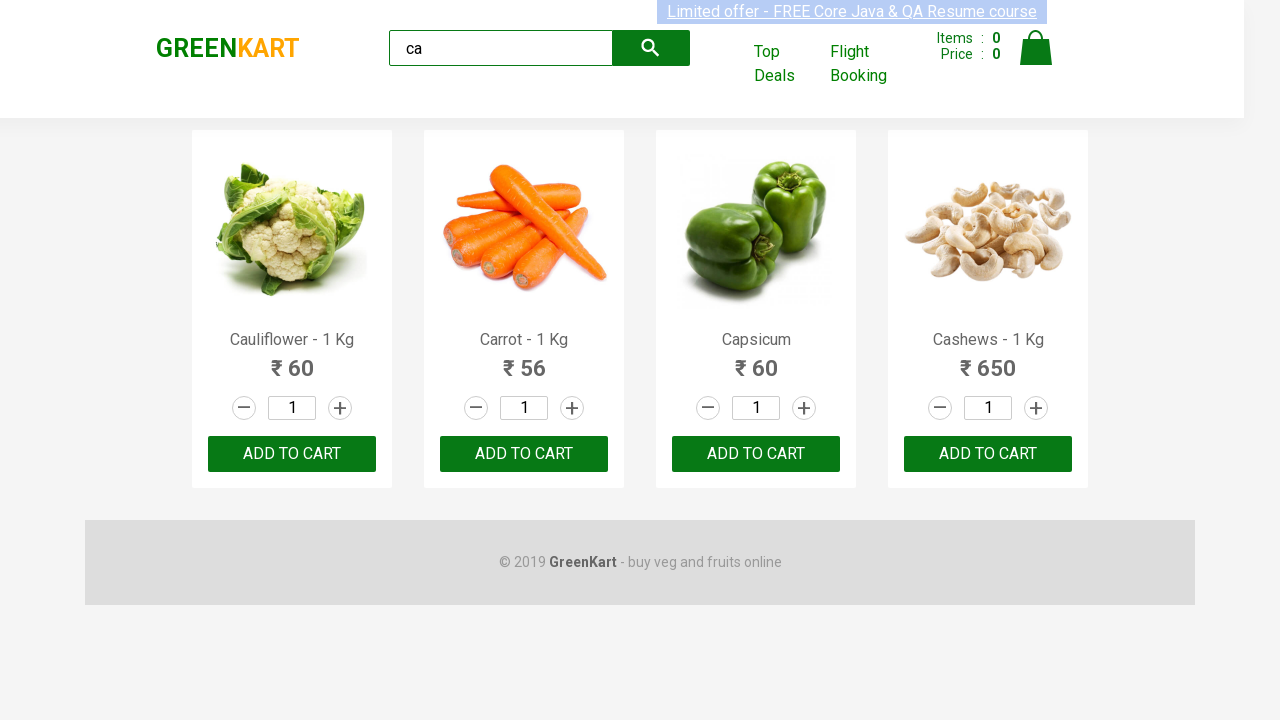

Clicked ADD TO CART button on the third product at (756, 454) on .products .product >> nth=2 >> text=ADD TO CART
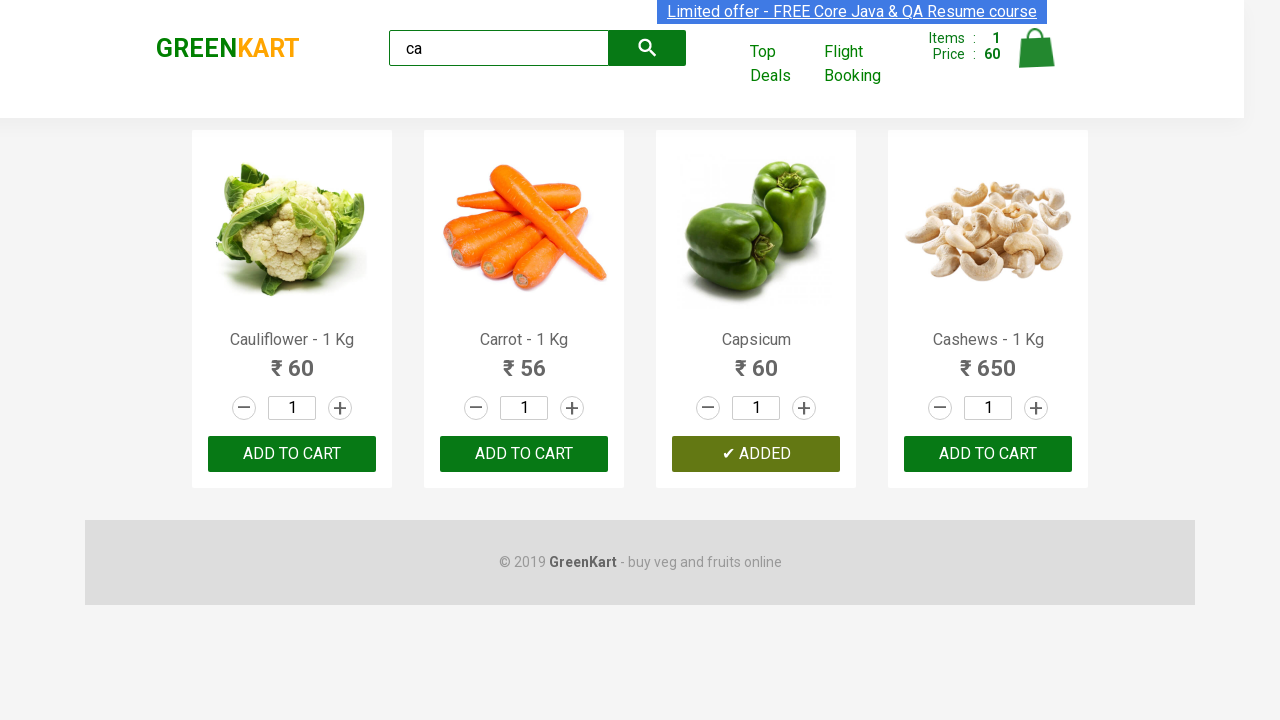

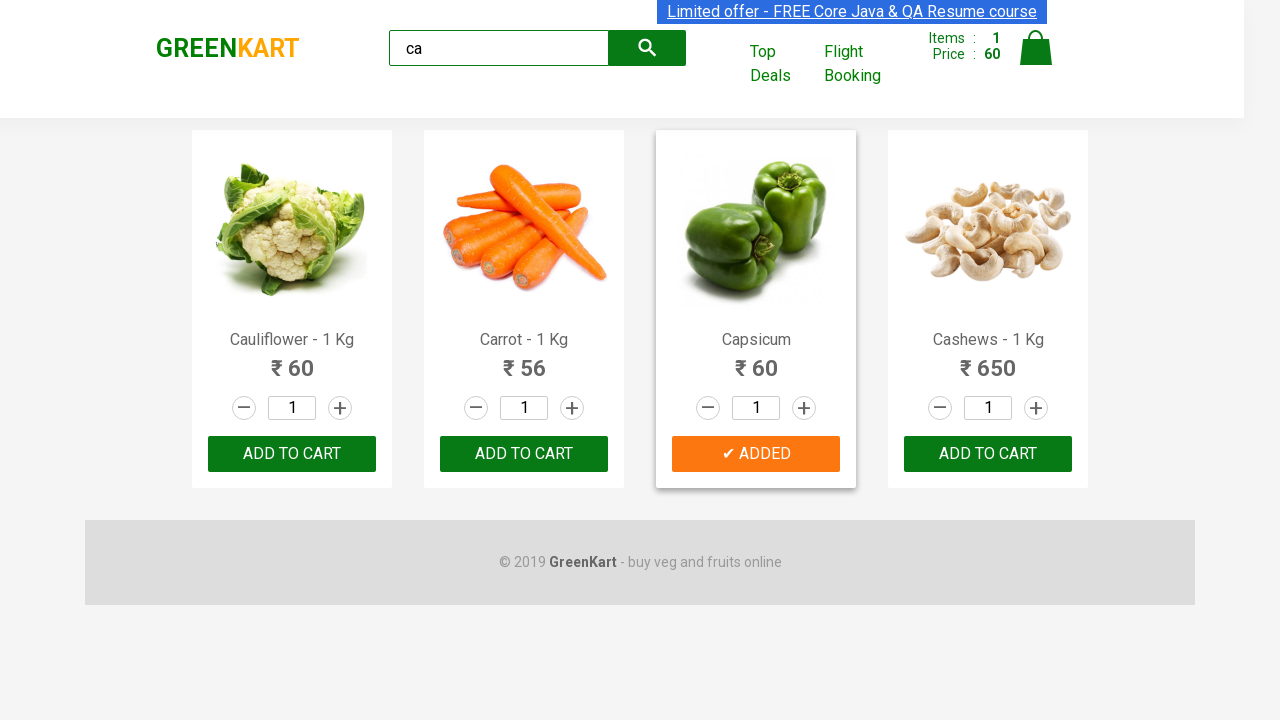